Tests email validation on a quote form by entering an invalid email and clicking submit, then verifying an error message is displayed

Starting URL: https://skryabin.com/market/quote.html

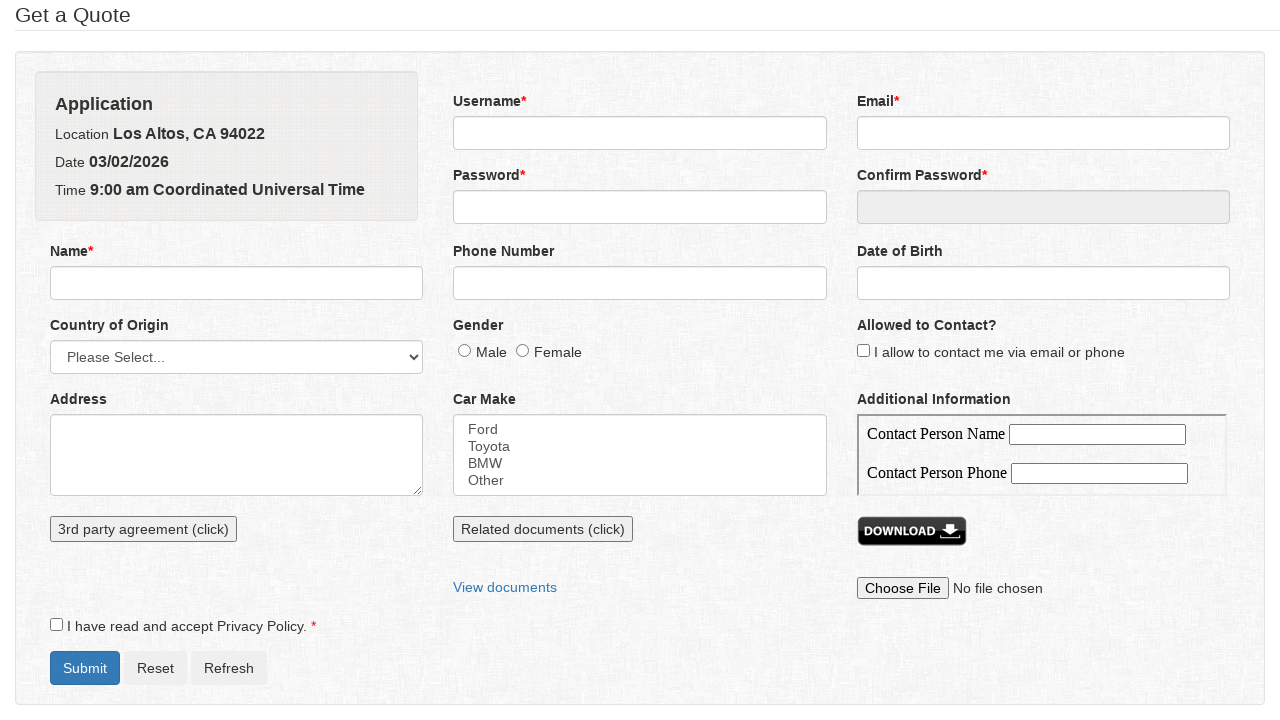

Filled email field with invalid email 'invalidemail' on input[name='email']
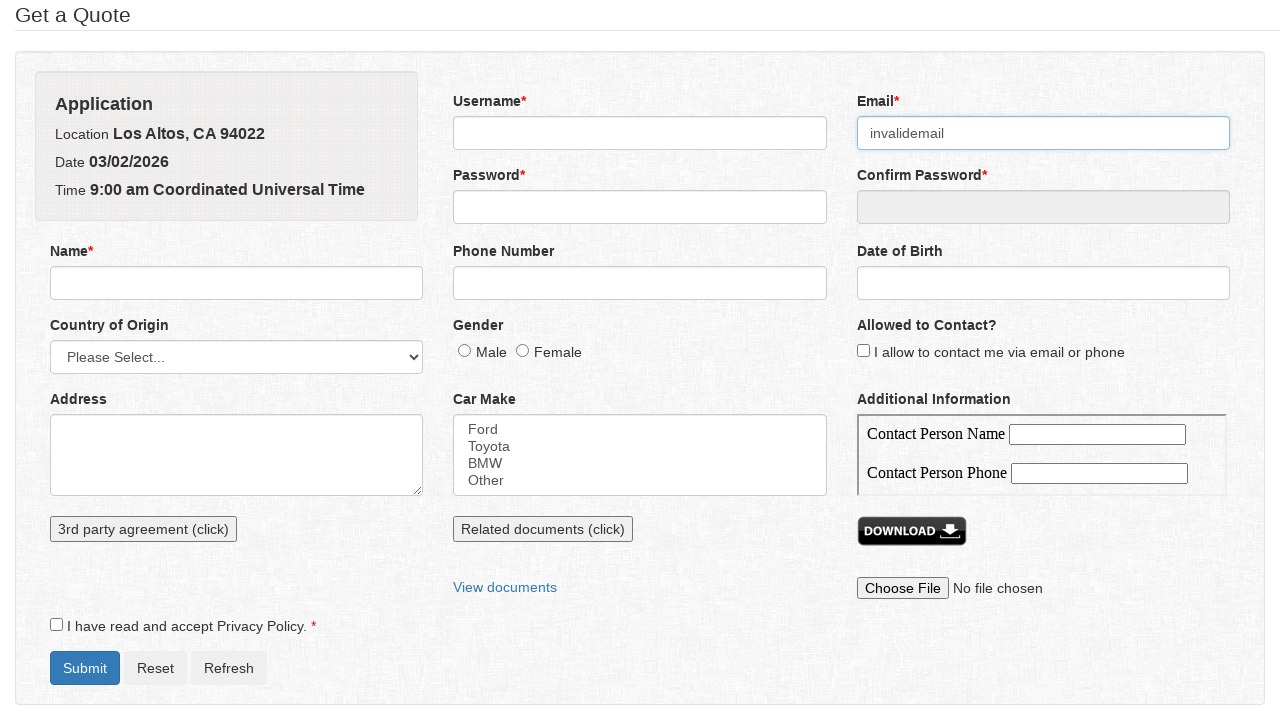

Clicked submit button on quote form at (85, 668) on button#formSubmit
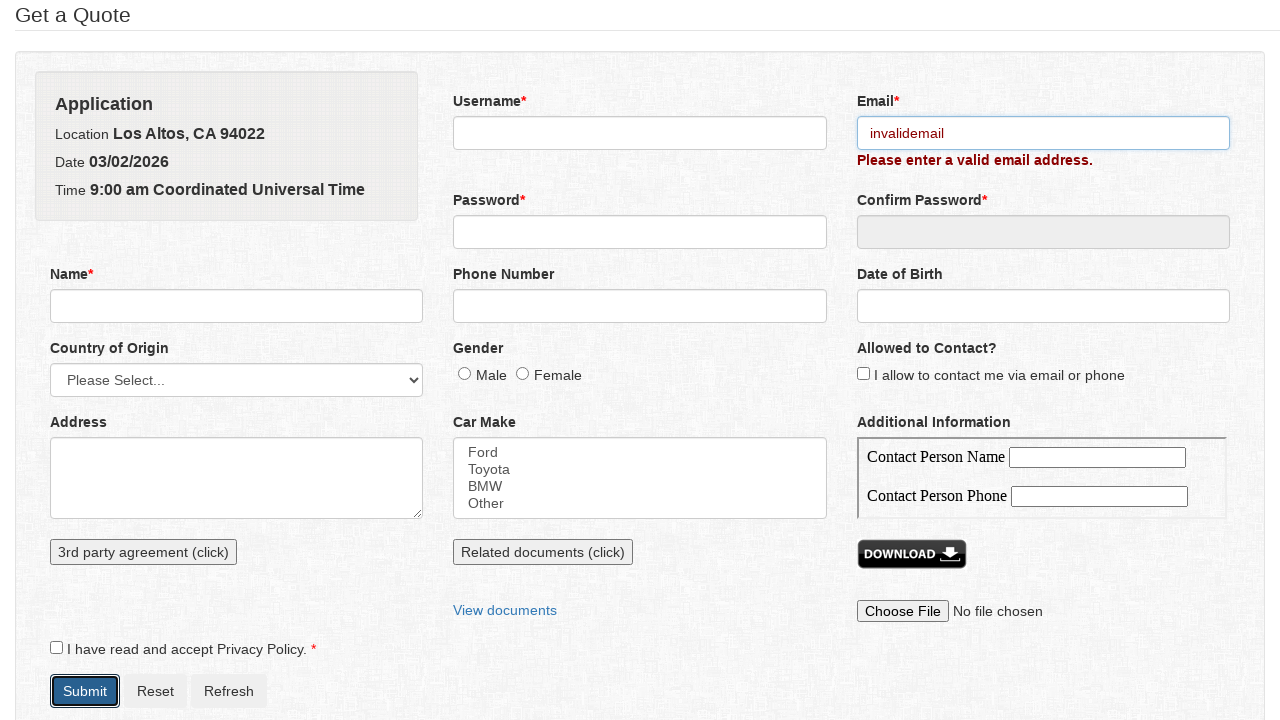

Error message label appeared on page
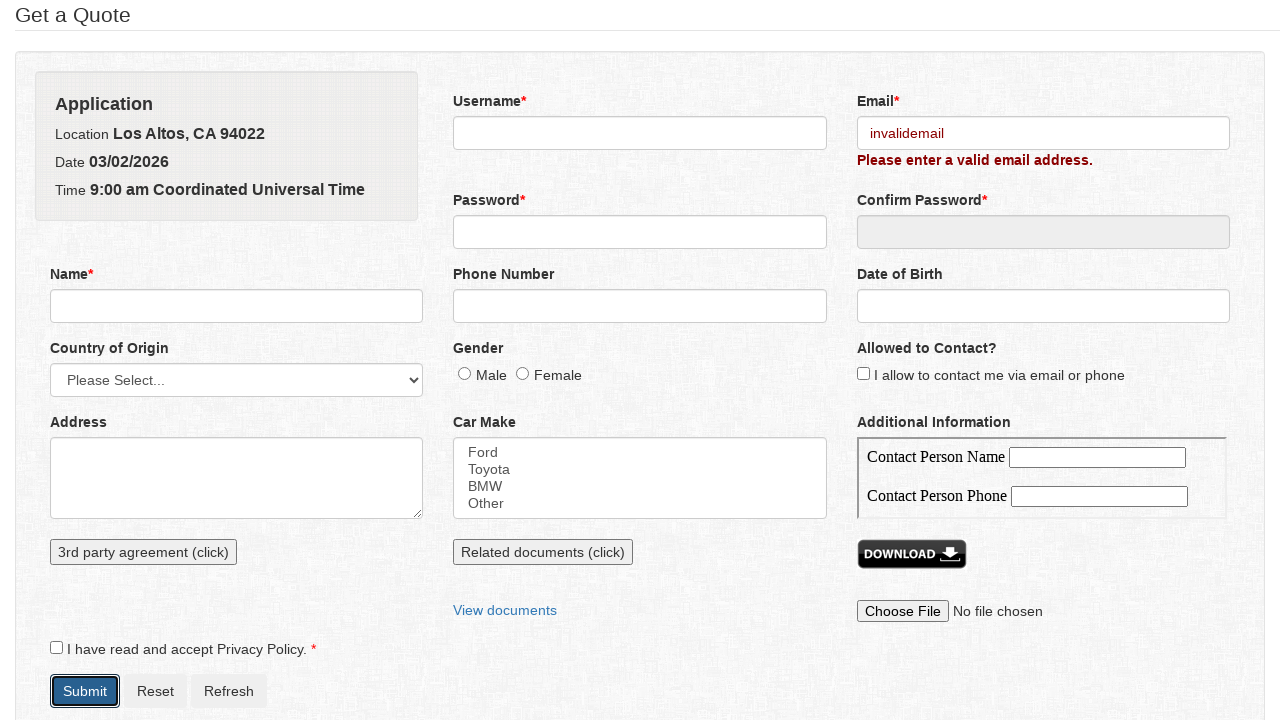

Retrieved error message text: Please enter a valid email address.
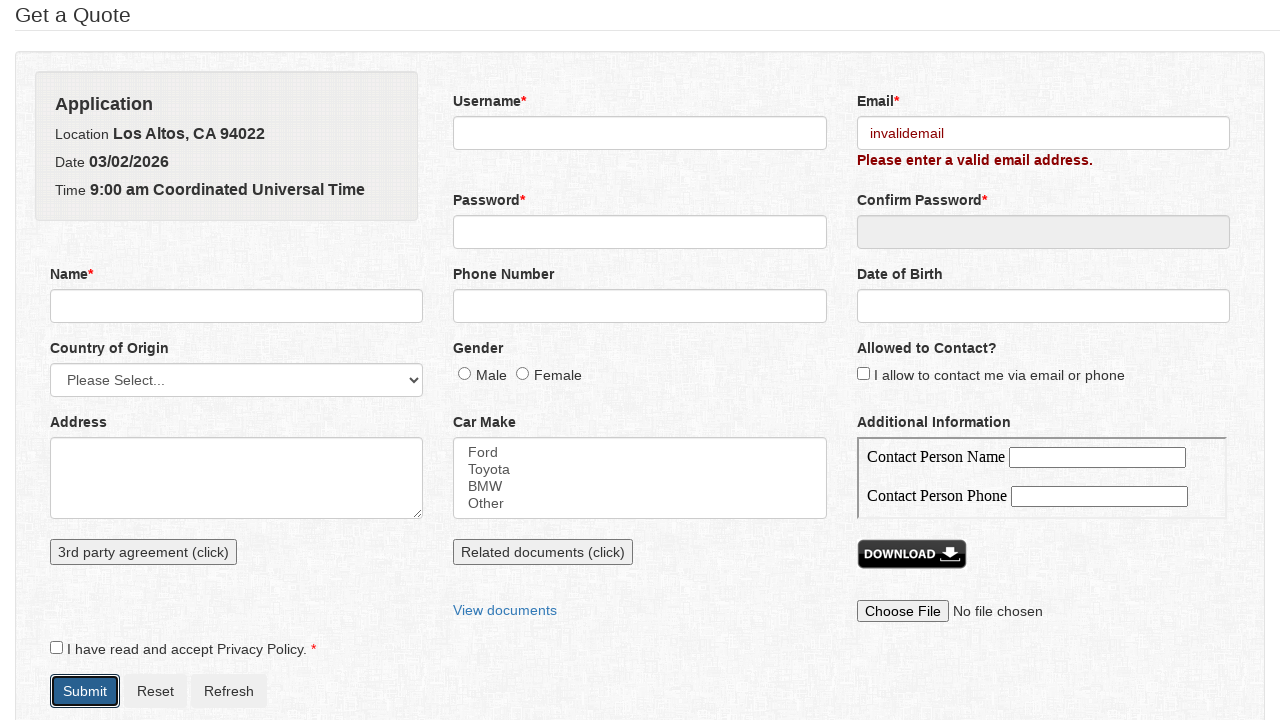

Printed error message to console
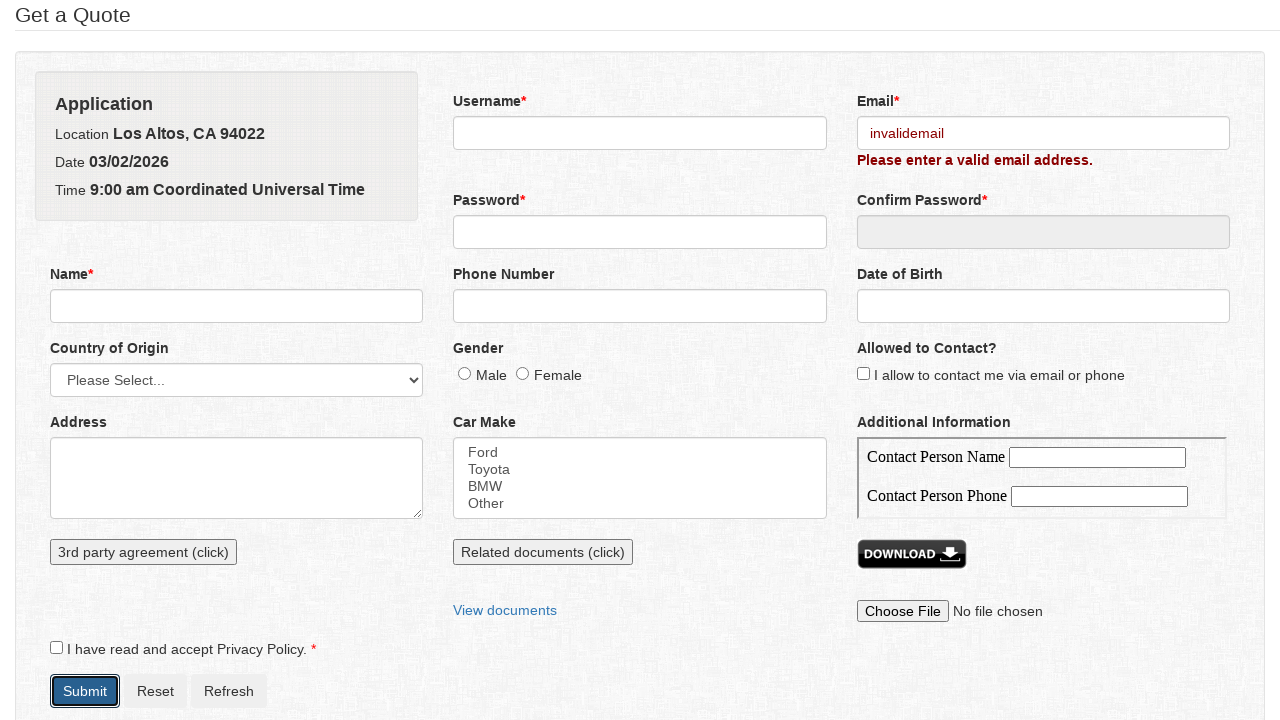

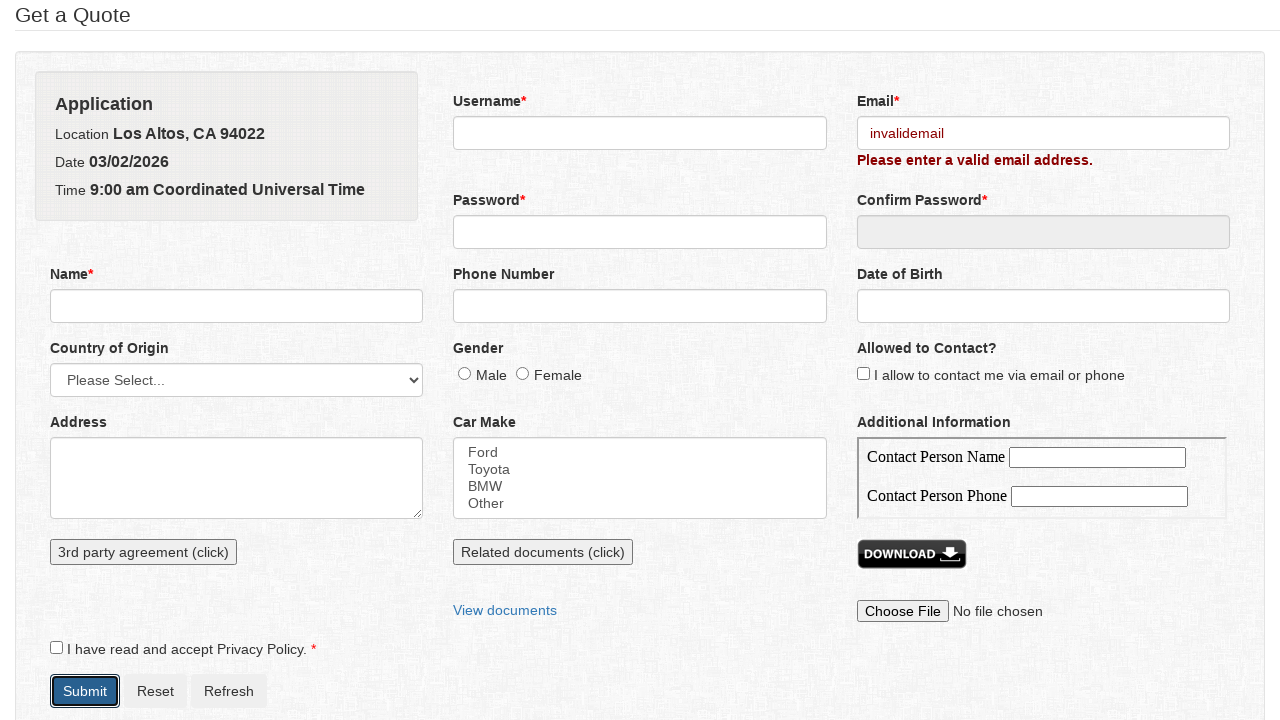